Tests accepting a JavaScript alert by clicking a button, verifying the alert text, and accepting it

Starting URL: https://automationfc.github.io/basic-form/index.html

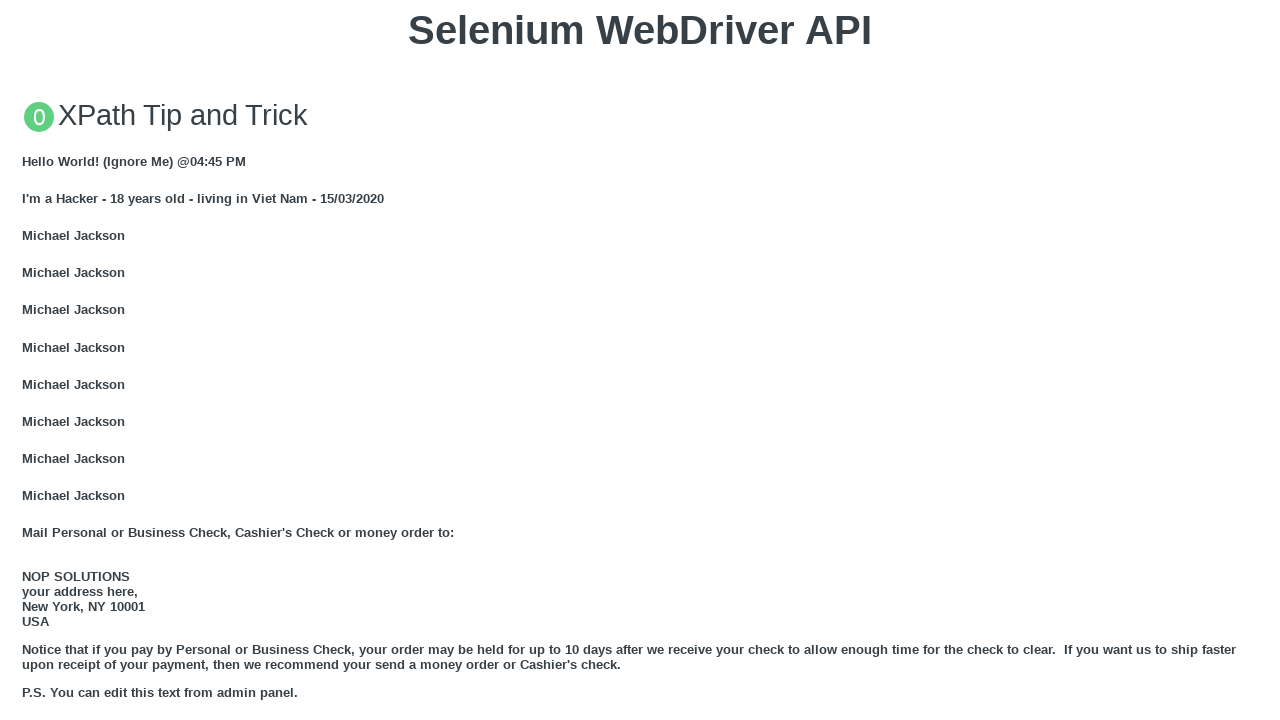

Clicked button to trigger JavaScript alert at (640, 360) on xpath=//button[text()='Click for JS Alert']
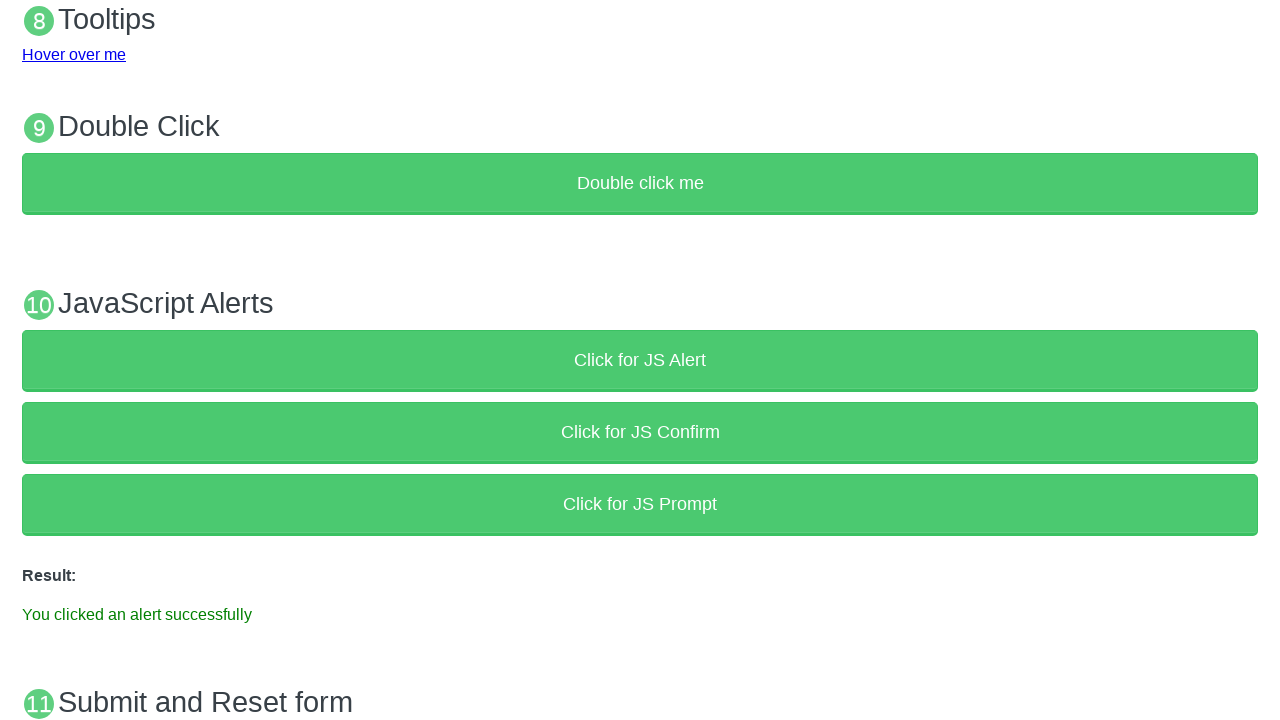

Set up dialog handler to accept alert
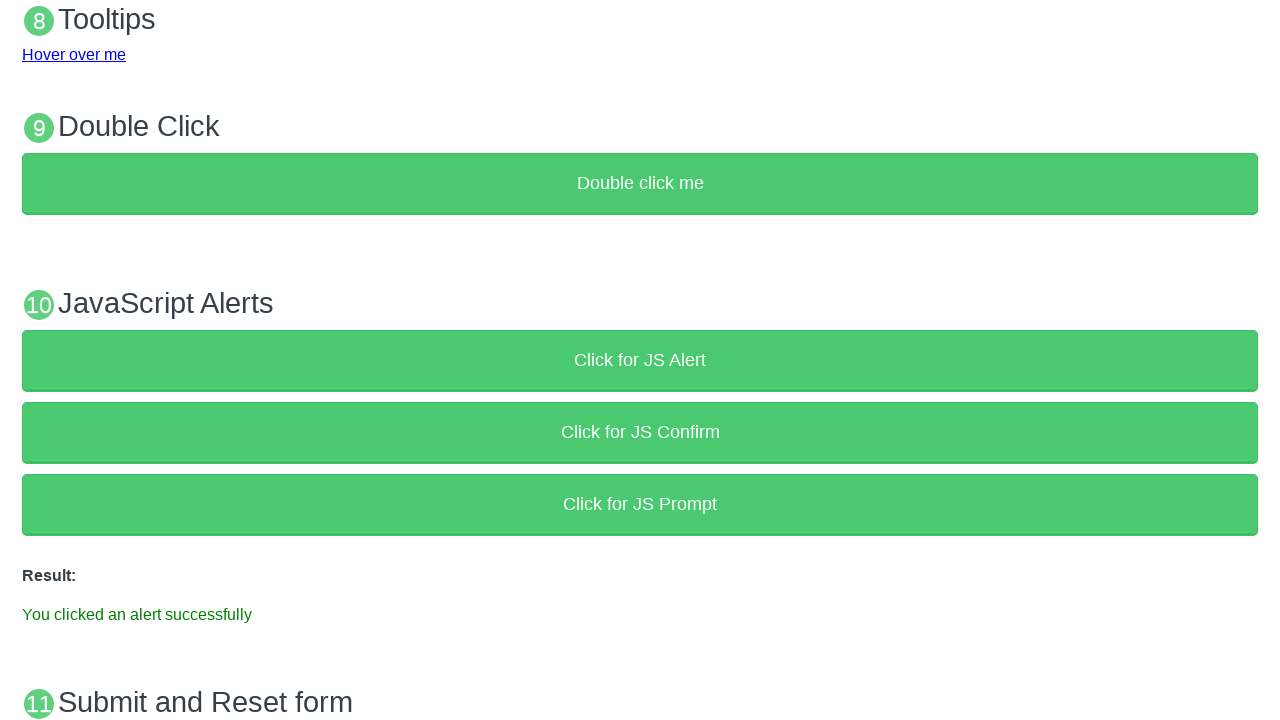

Result text element appeared on page
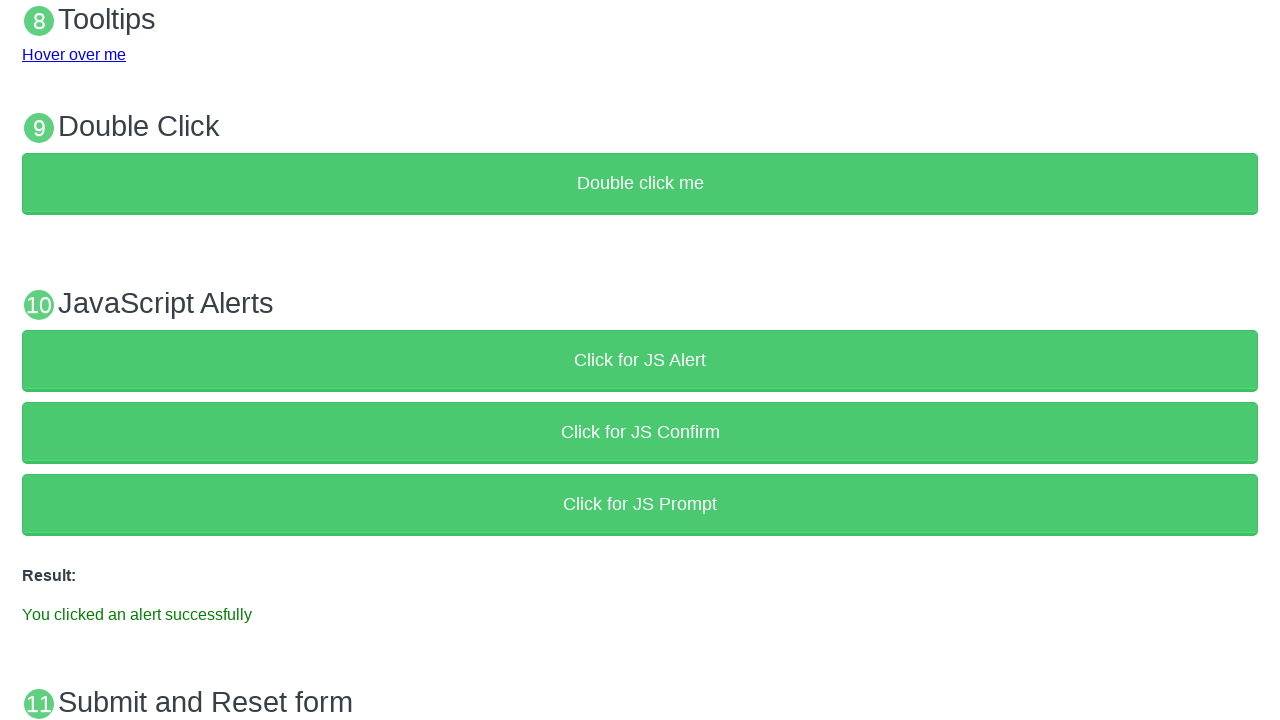

Verified alert acceptance success message displayed
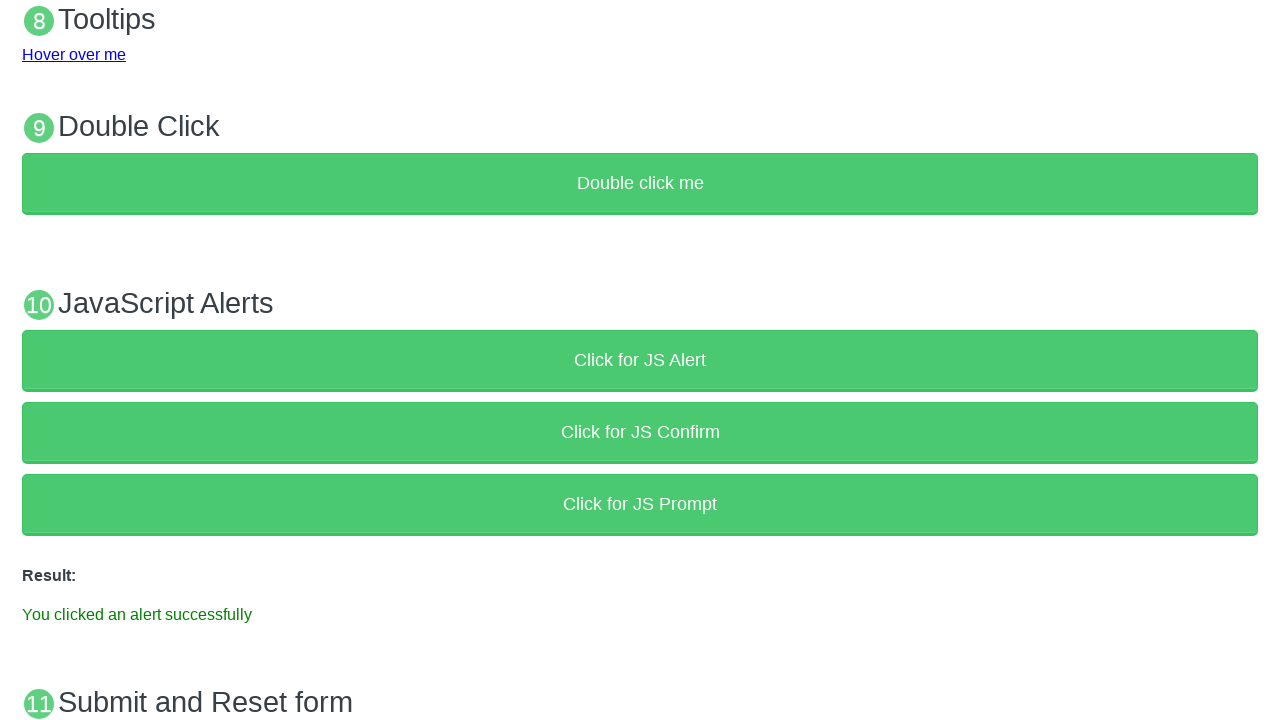

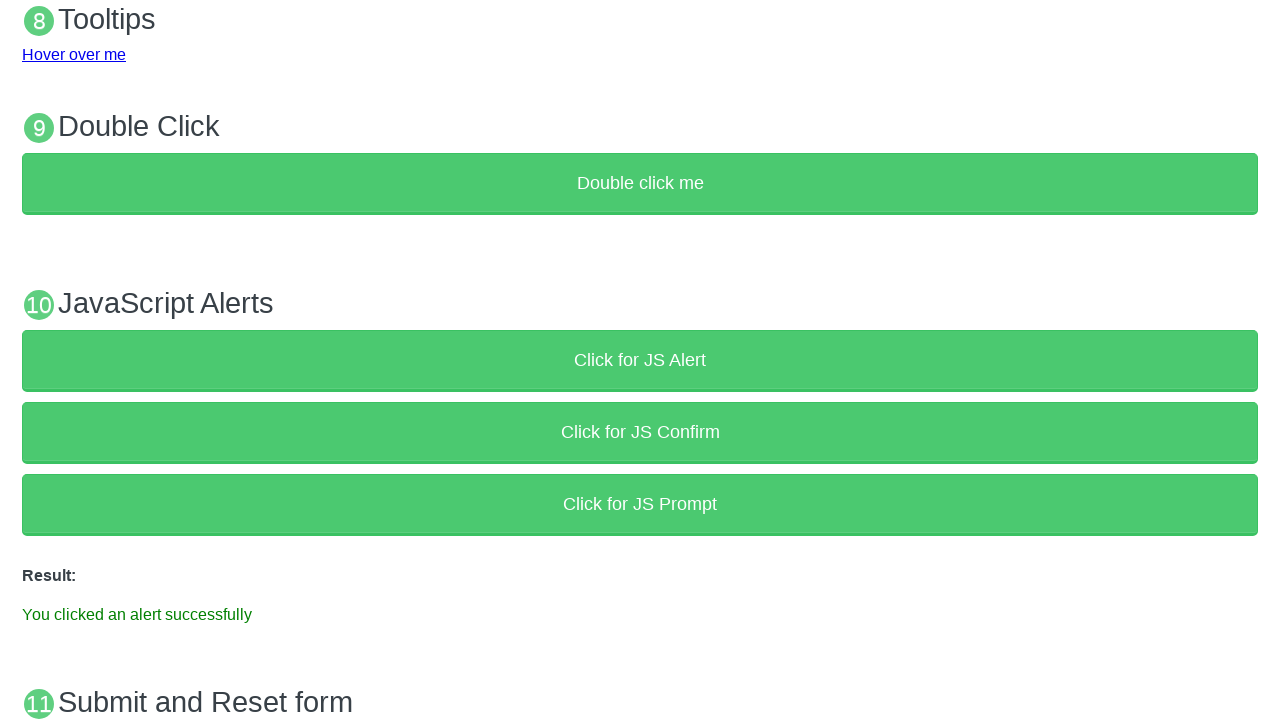